Tests the complete purchase flow on demoblaze.com by navigating to a product category, selecting a product, adding it to cart, filling out order details with payment information, and verifying the order confirmation.

Starting URL: https://demoblaze.com/

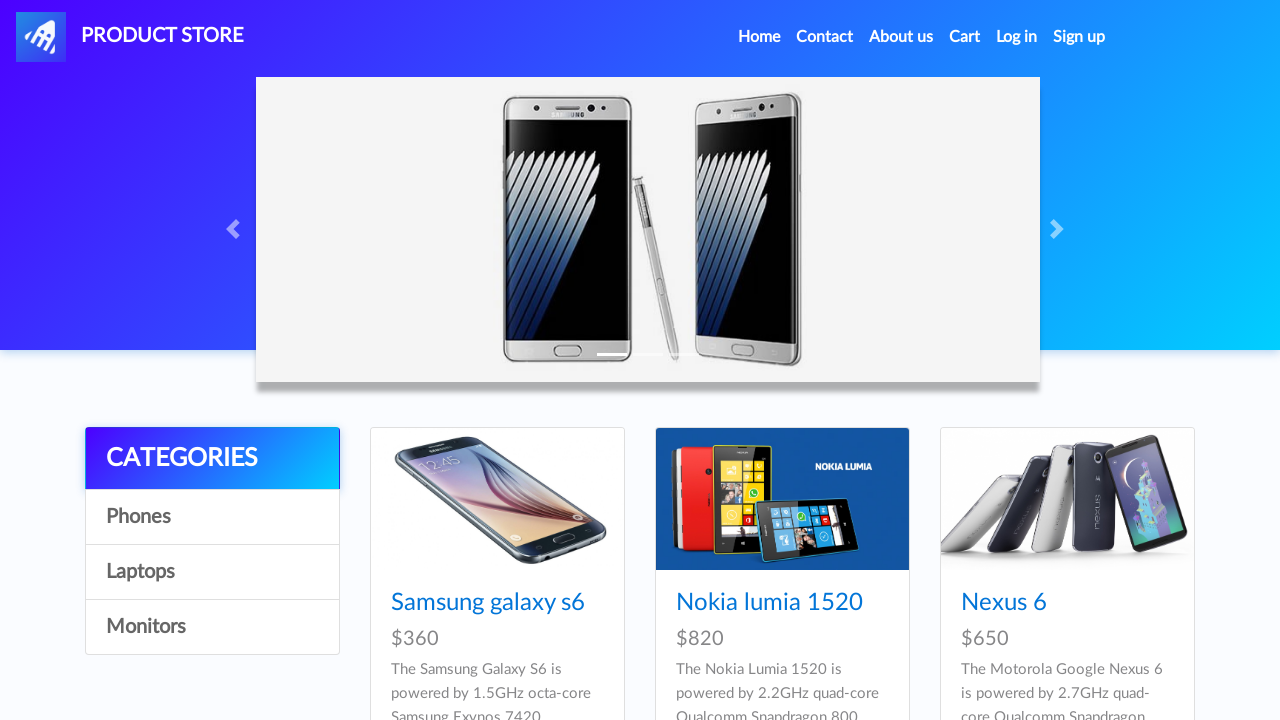

Waited for navbar to load on demoblaze.com
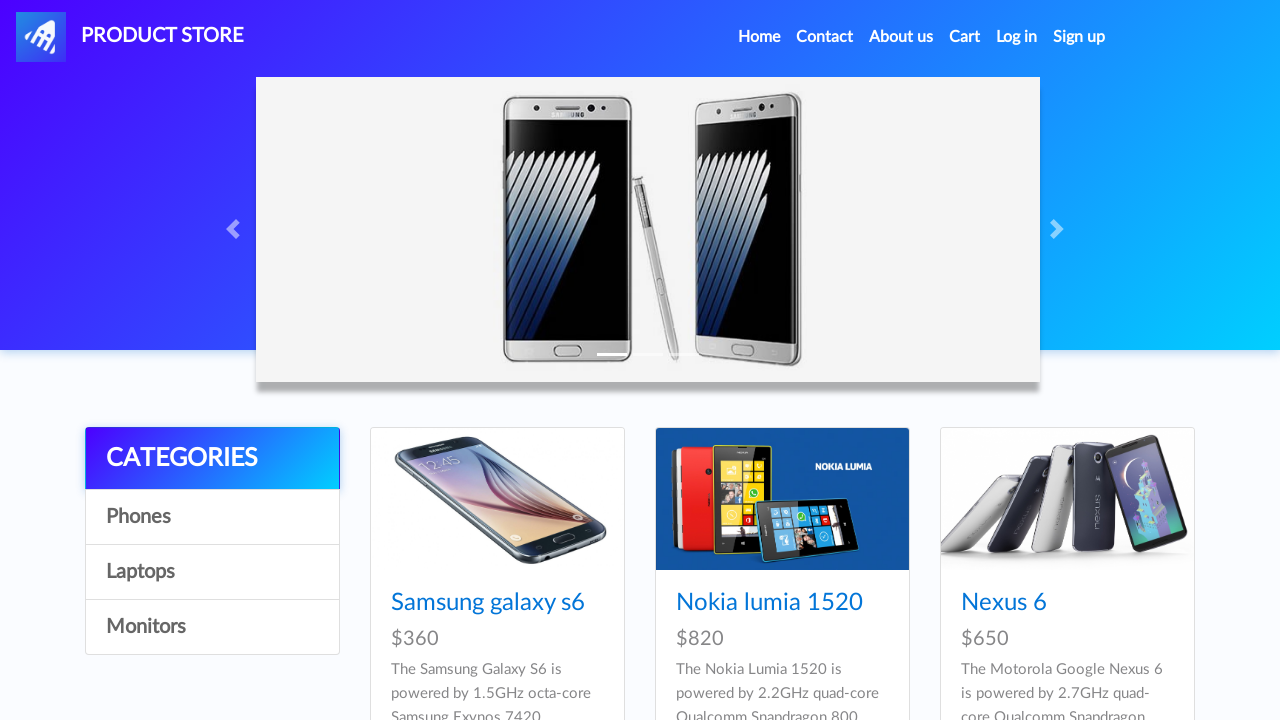

Clicked on Laptops category at (212, 572) on a:has-text('Laptops')
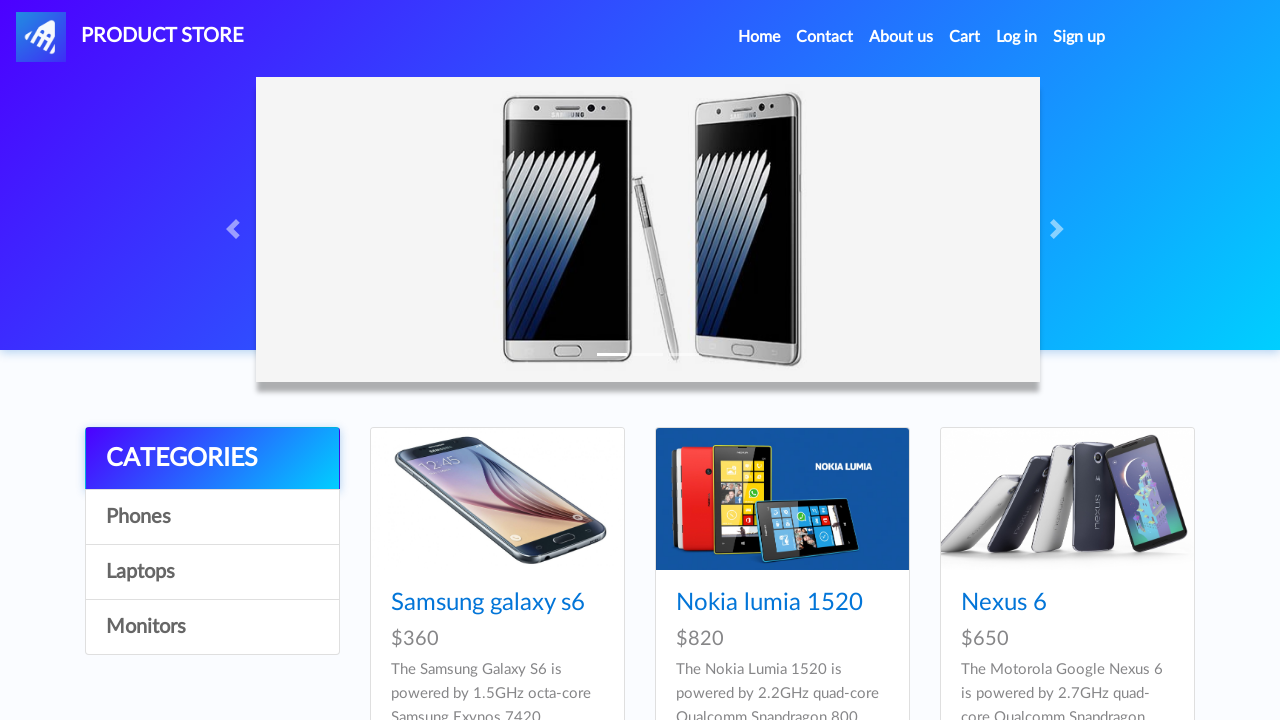

Waited for Laptops category to load
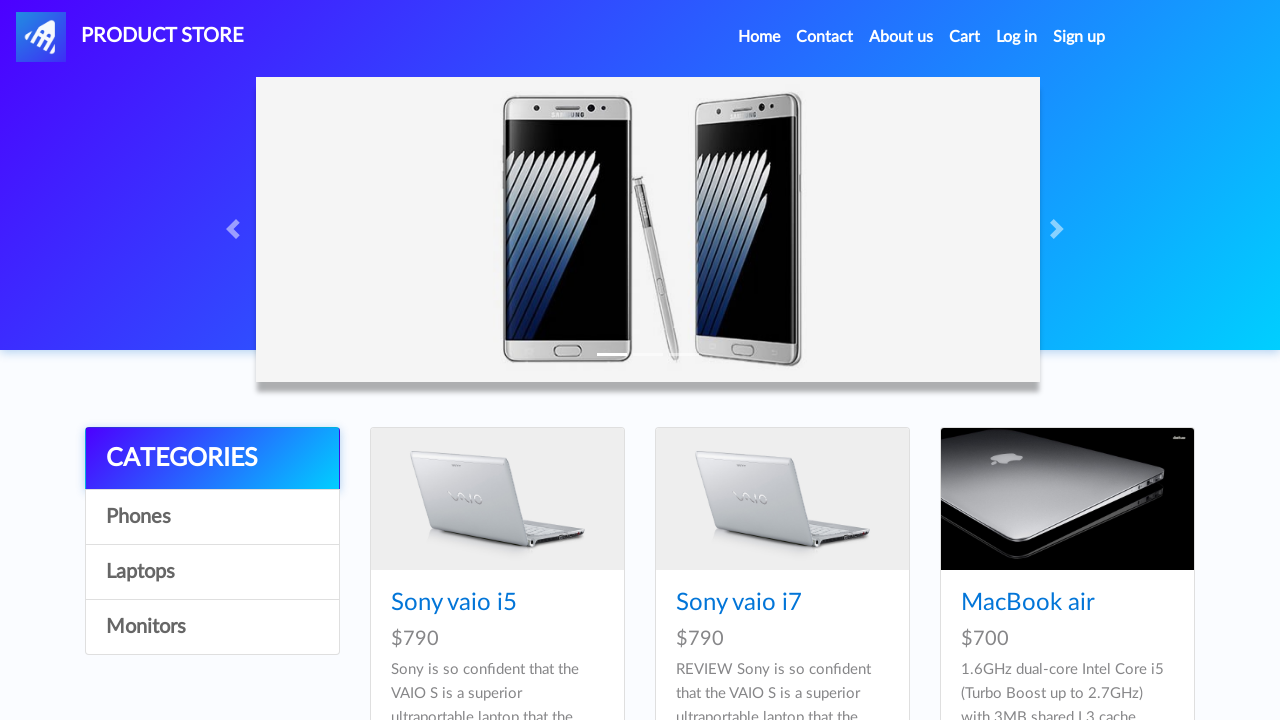

Clicked on Sony vaio i5 product at (454, 603) on a:has-text('Sony vaio i5')
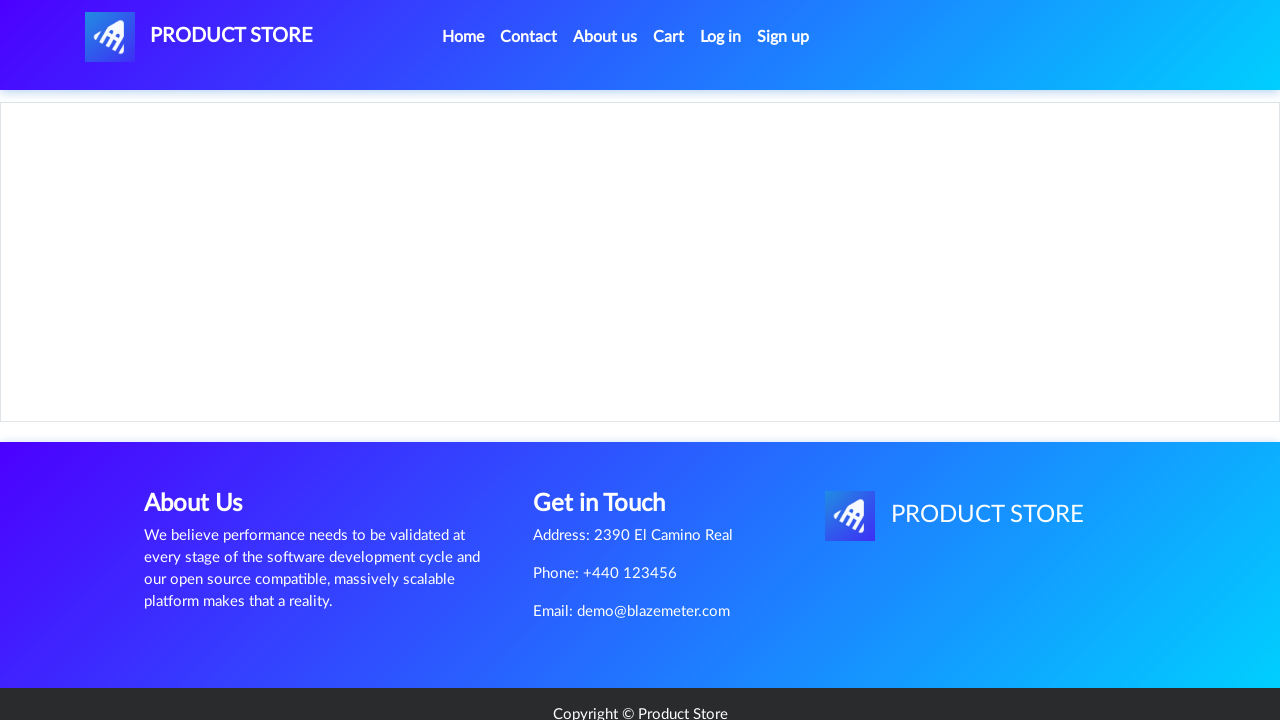

Product details page loaded
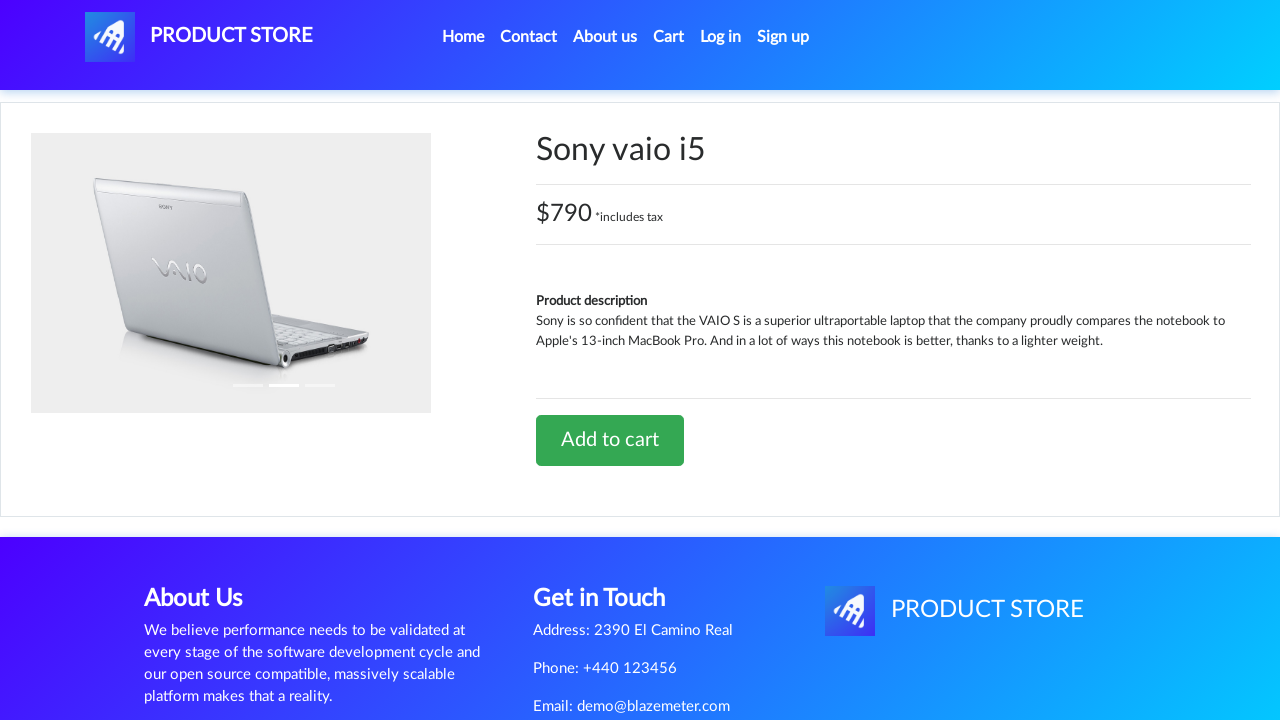

Clicked Add to cart button at (610, 440) on a:has-text('Add to cart')
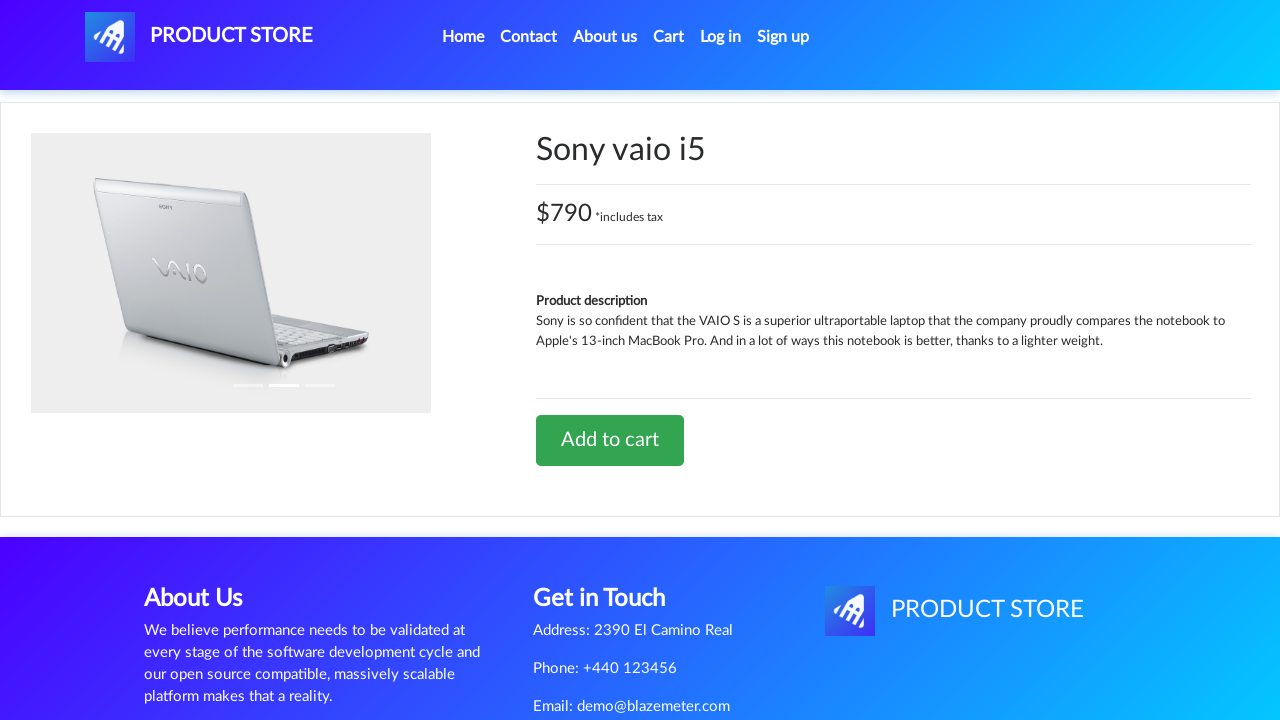

Waited for add to cart action to complete
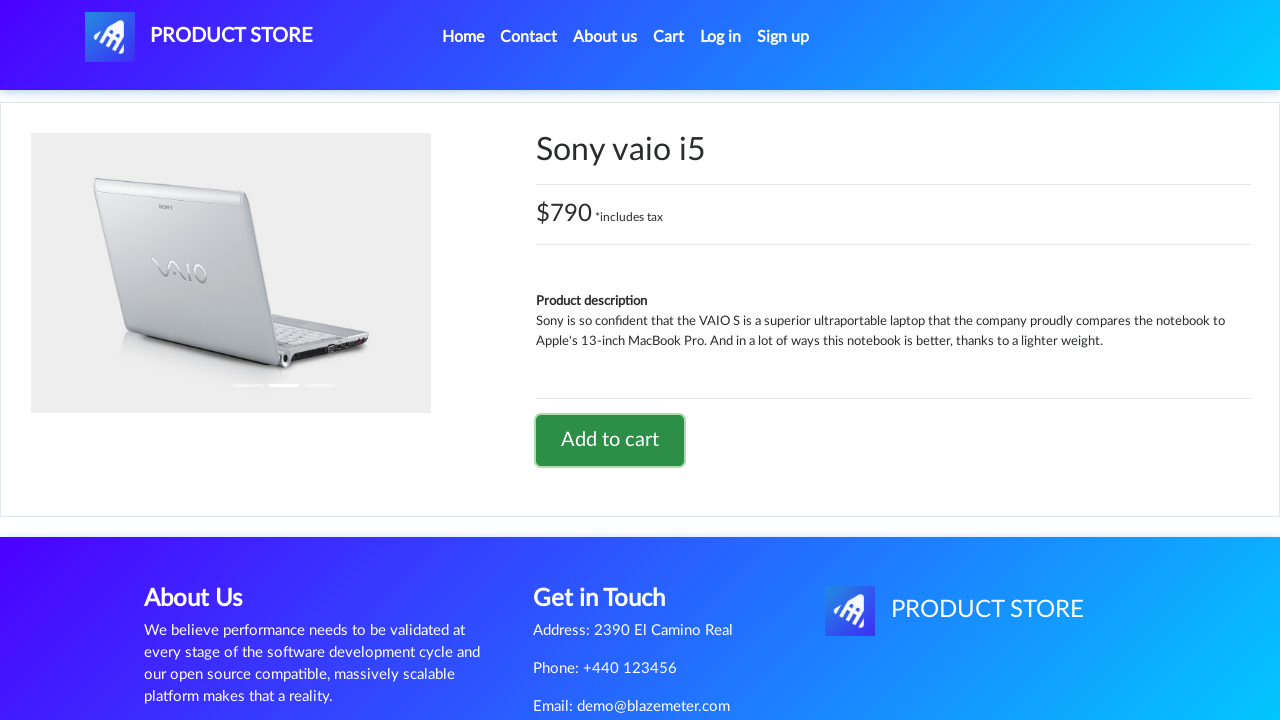

Set up dialog handler for cart confirmation alert
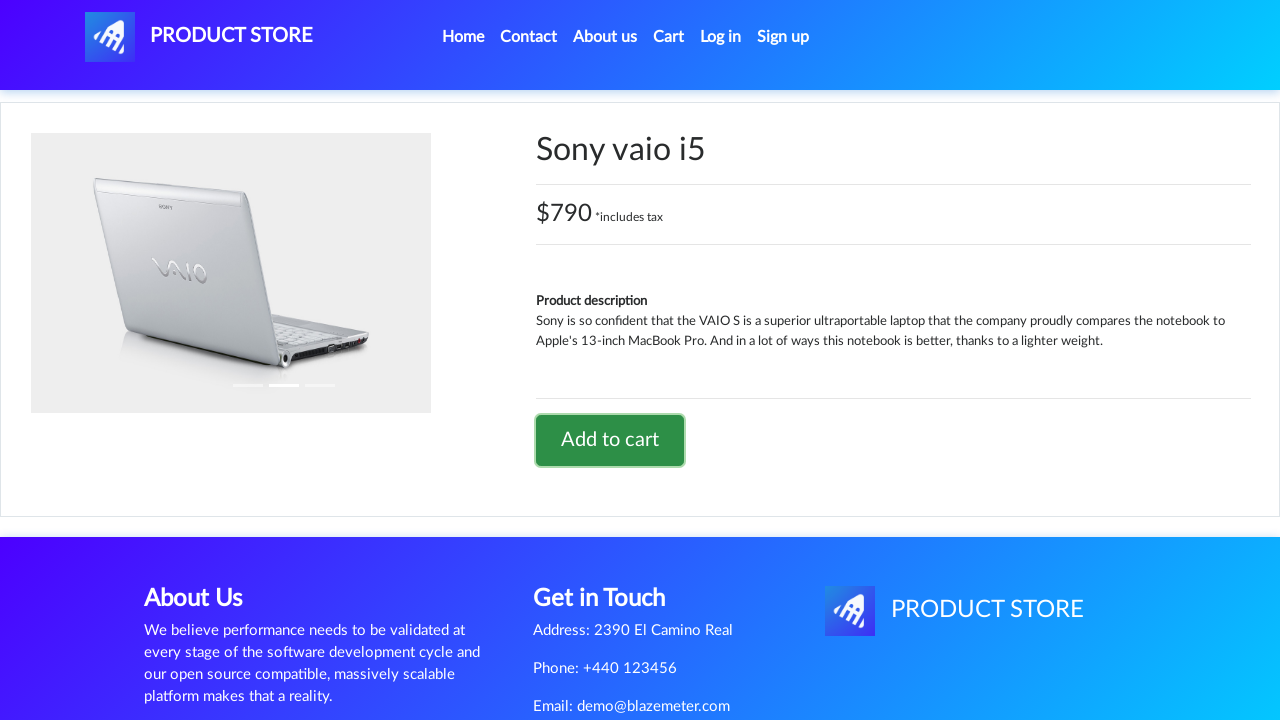

Handled cart confirmation alert
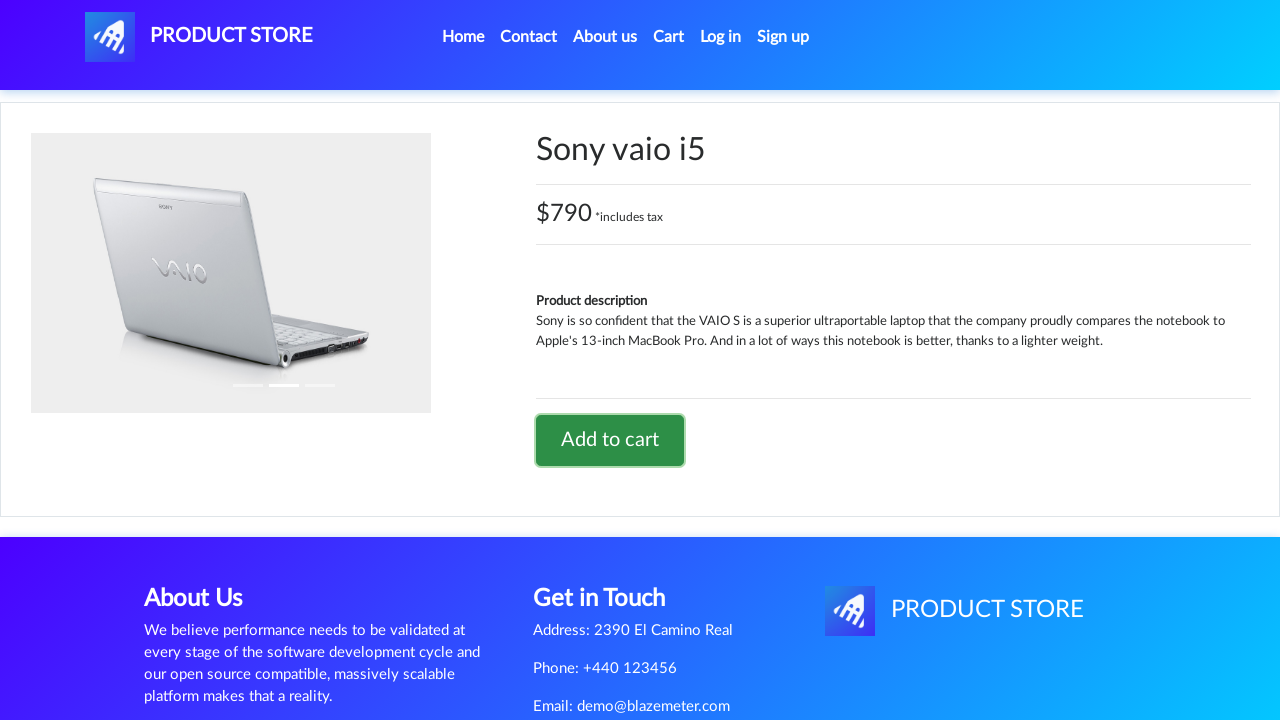

Clicked on cart button at (669, 37) on #cartur
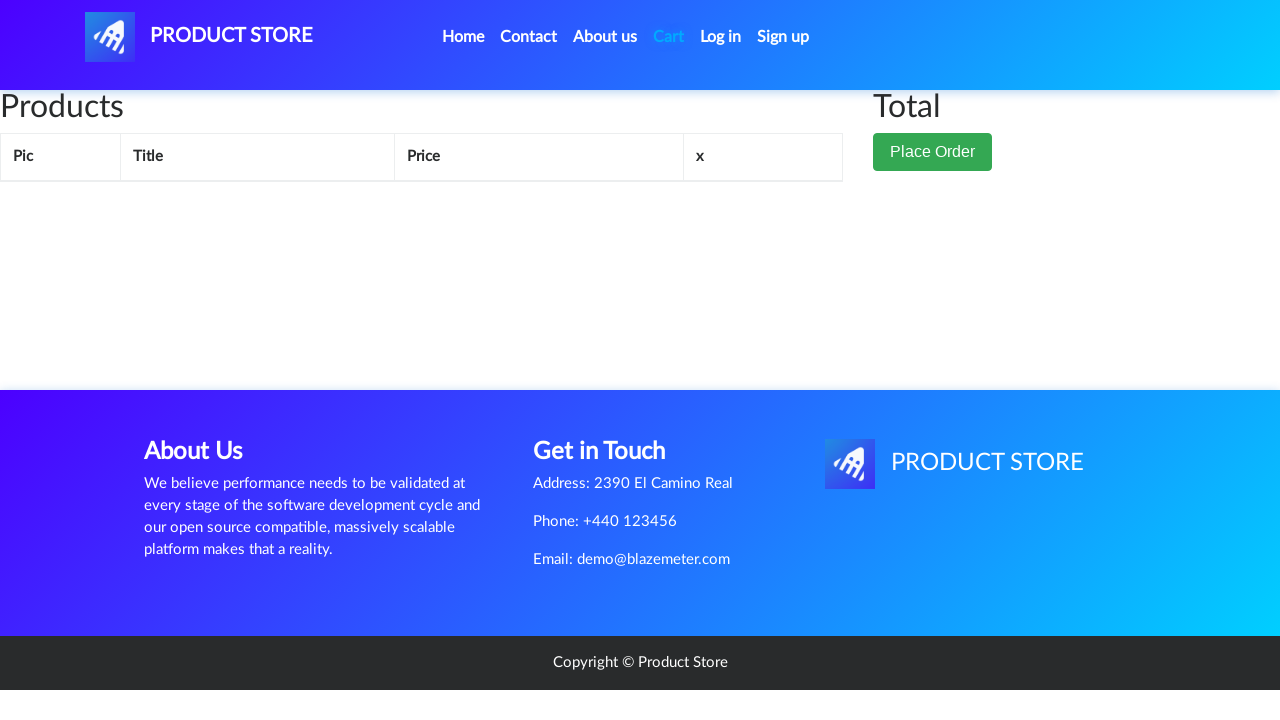

Cart page loaded with product table
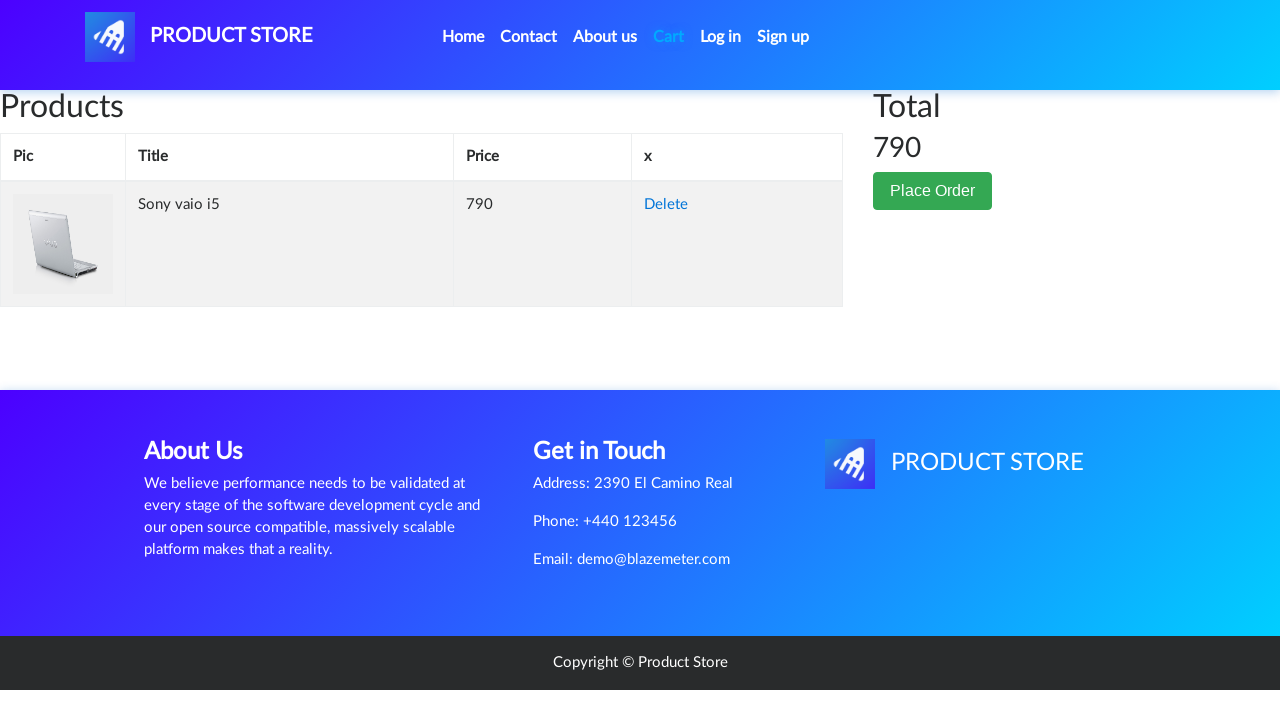

Clicked Place Order button at (933, 191) on button:has-text('Place Order')
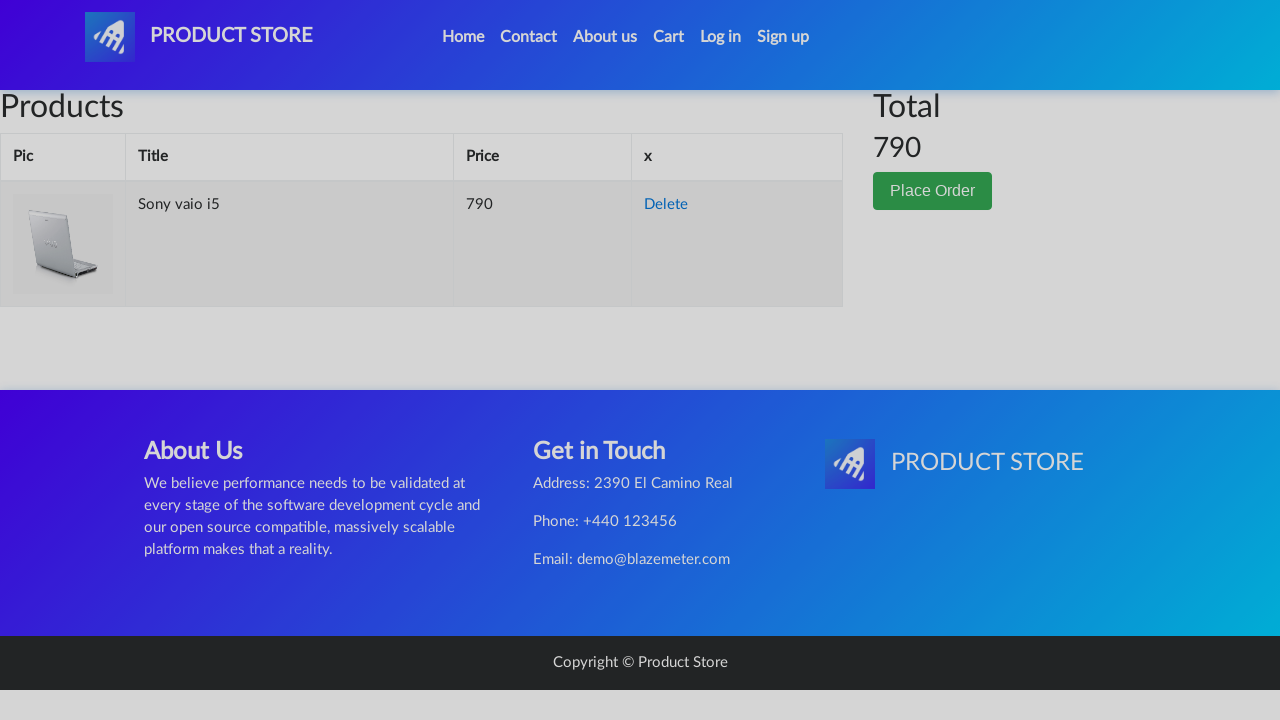

Order modal dialog appeared
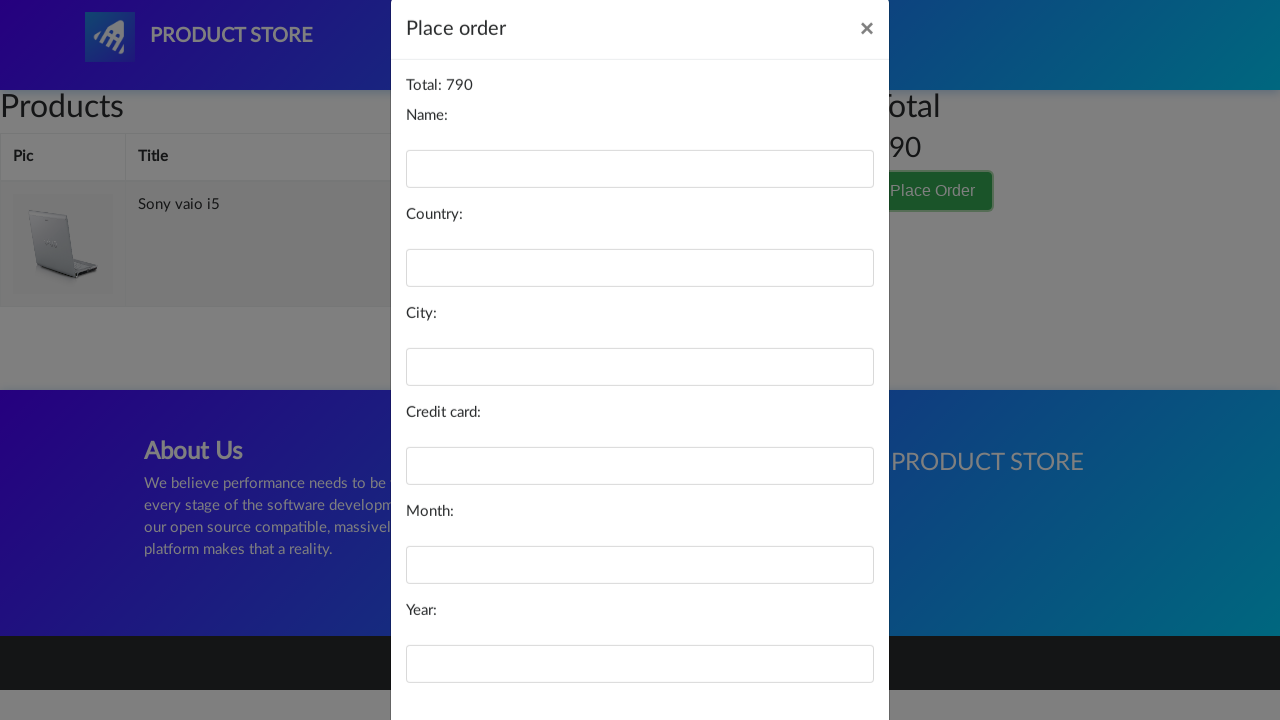

Filled in customer name: John Smith on #name
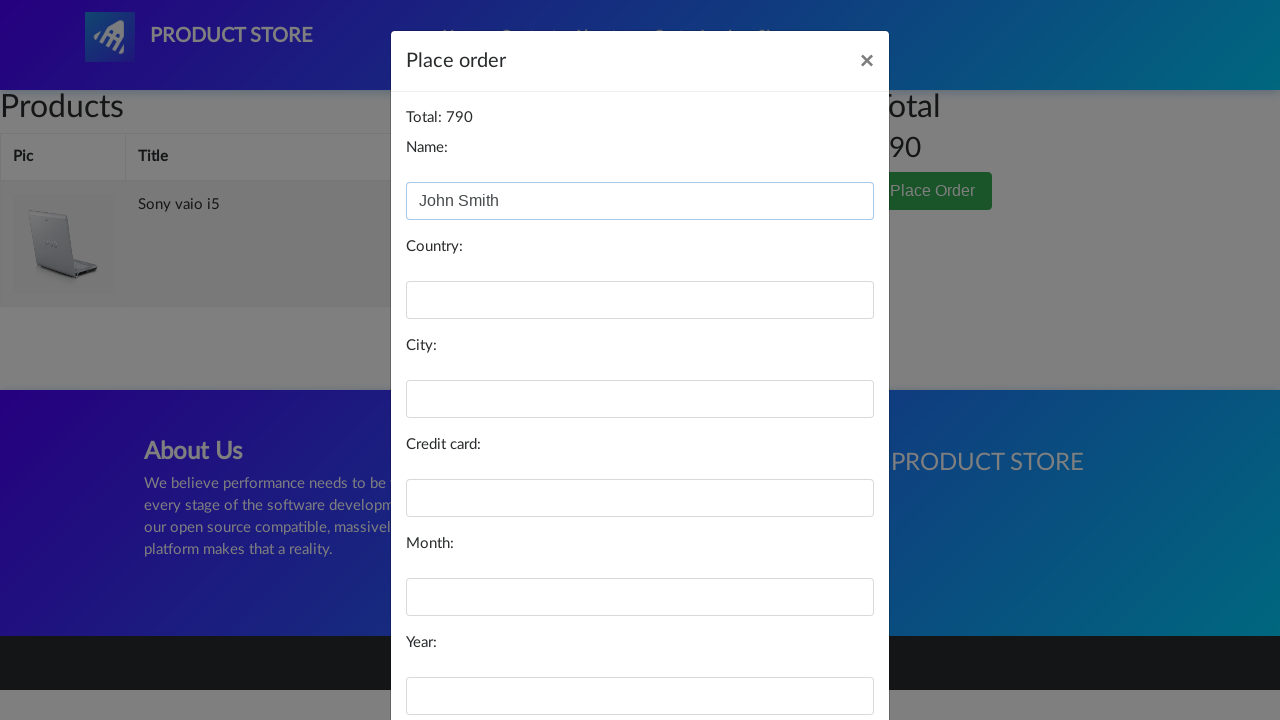

Filled in country: United States on #country
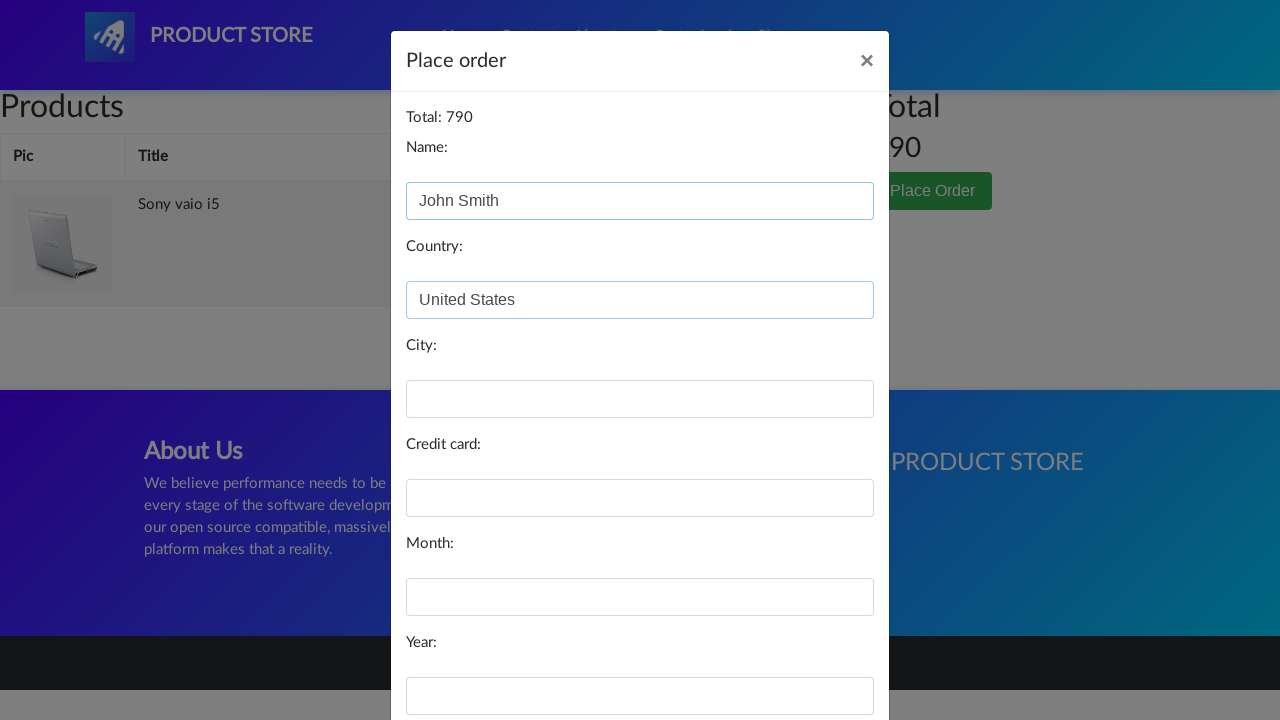

Filled in city: New York on #city
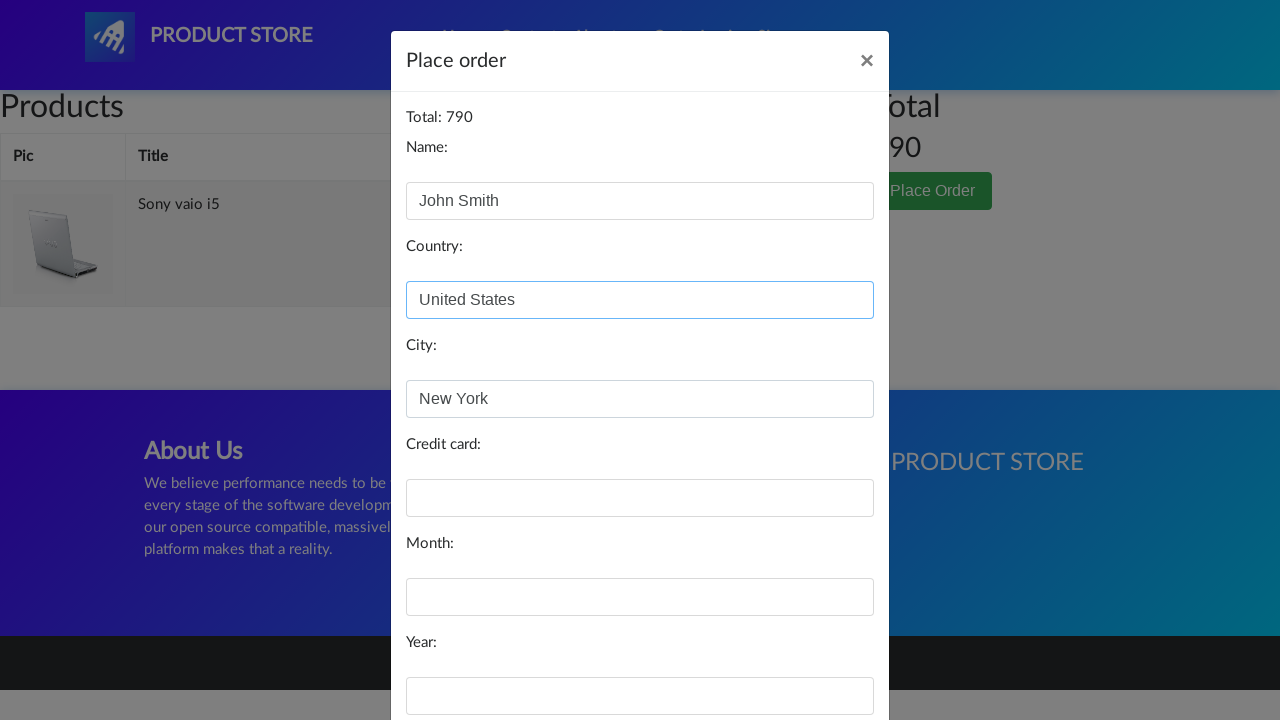

Filled in credit card number on #card
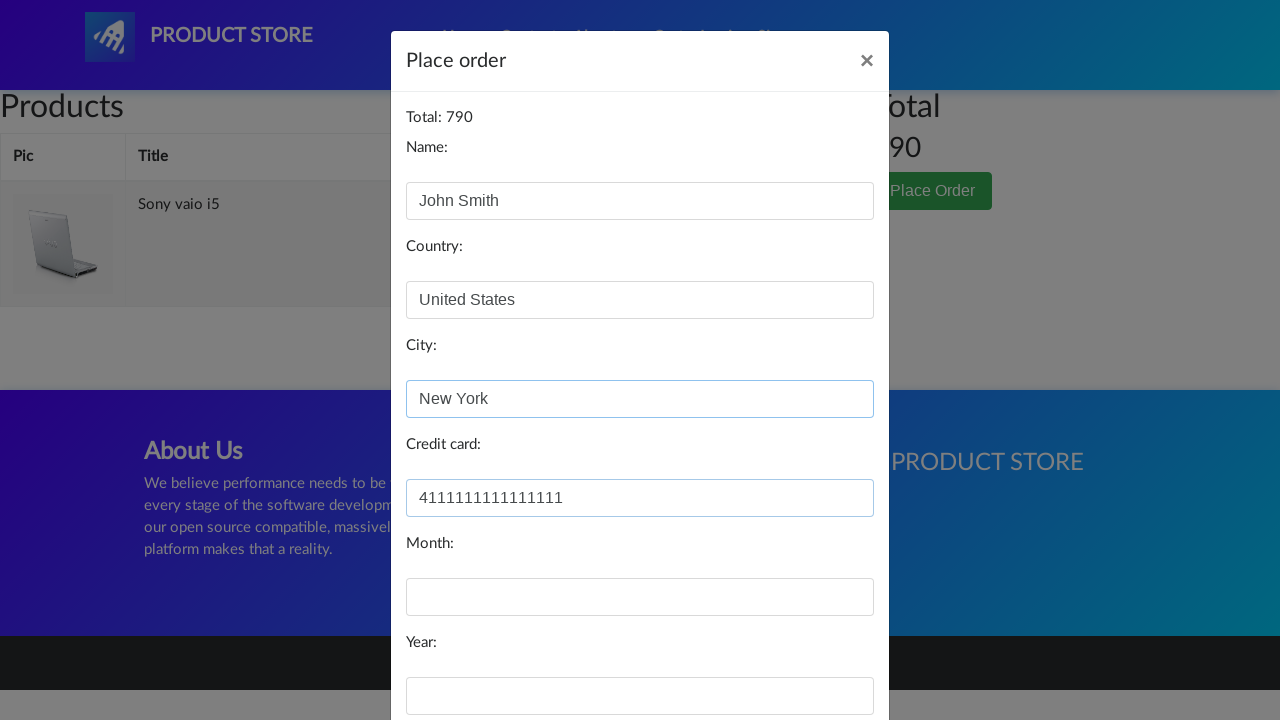

Filled in expiration month: 12 on #month
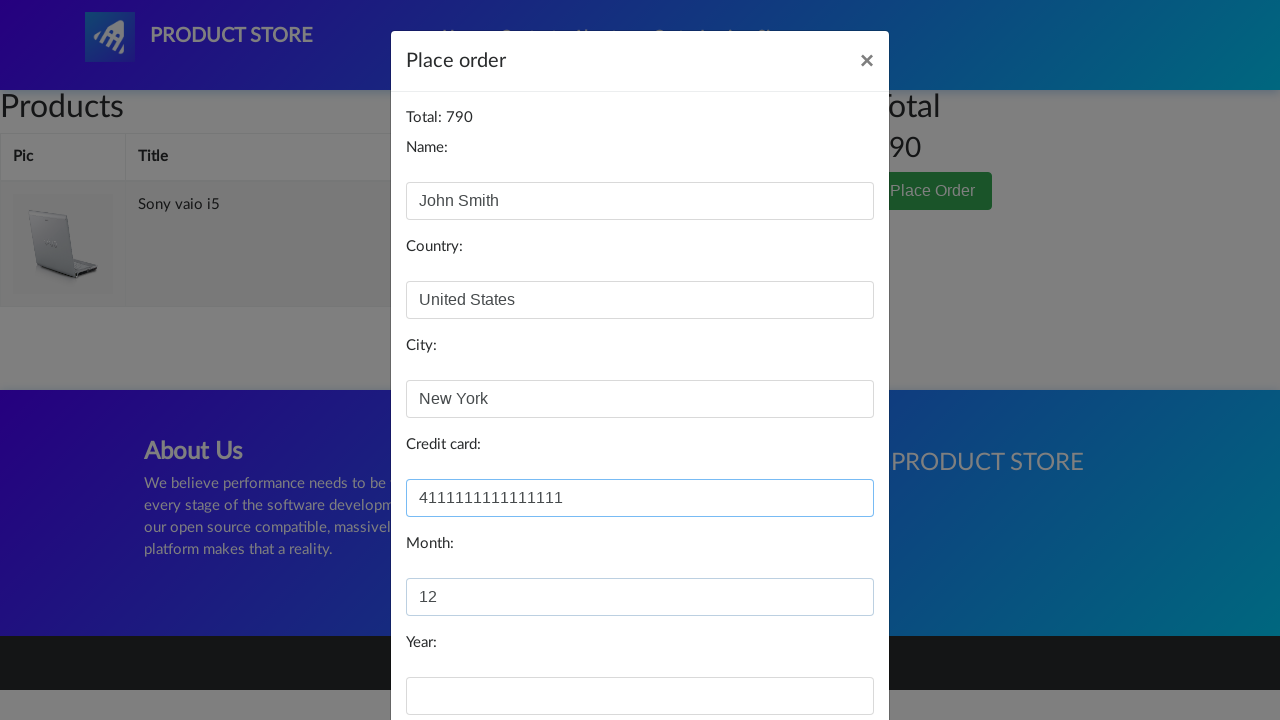

Filled in expiration year: 2025 on #year
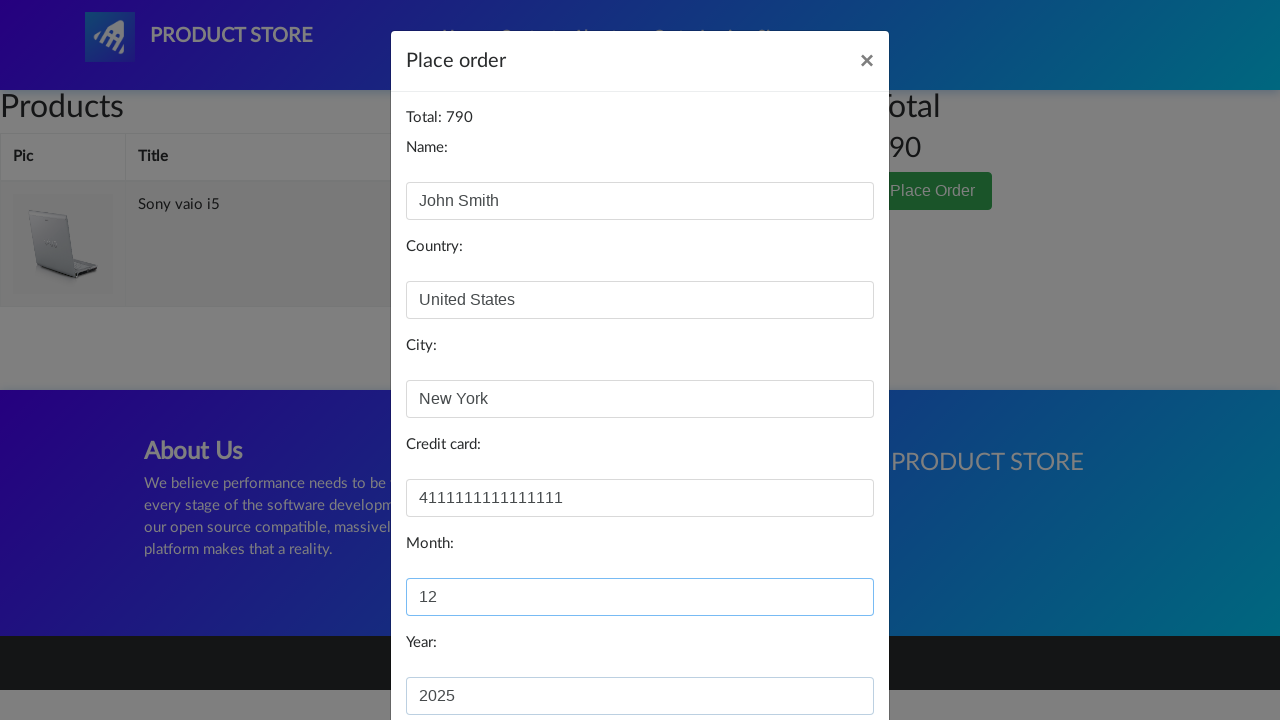

Clicked Purchase button to submit order at (823, 655) on button:has-text('Purchase')
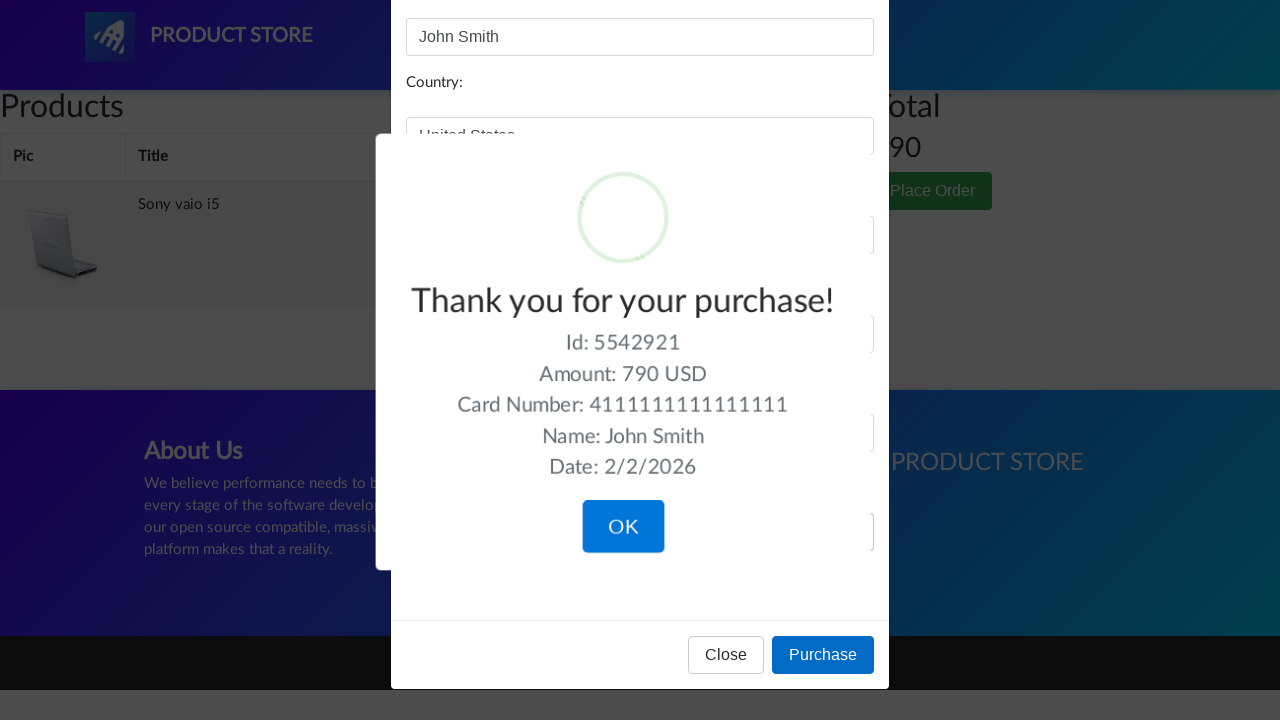

Order confirmation message appeared
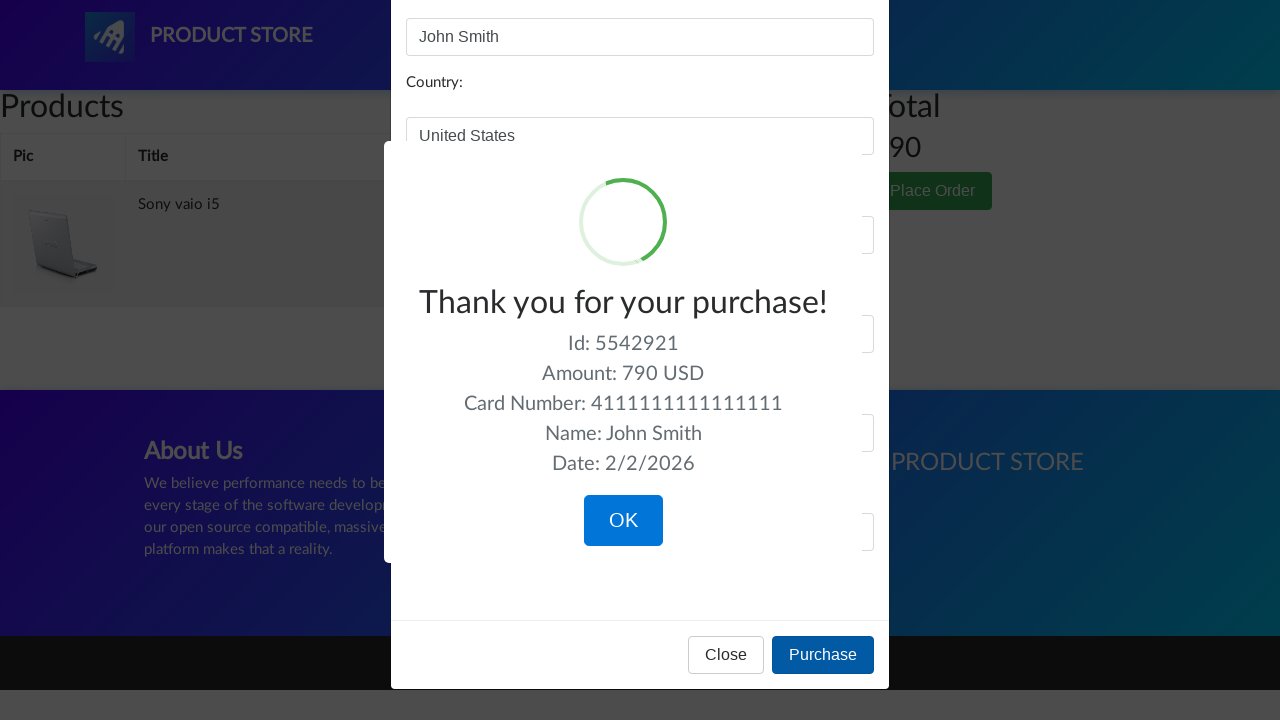

Retrieved confirmation text: Id: 5542921Amount: 790 USDCard Number: 4111111111111111Name: John SmithDate: 2/2/2026
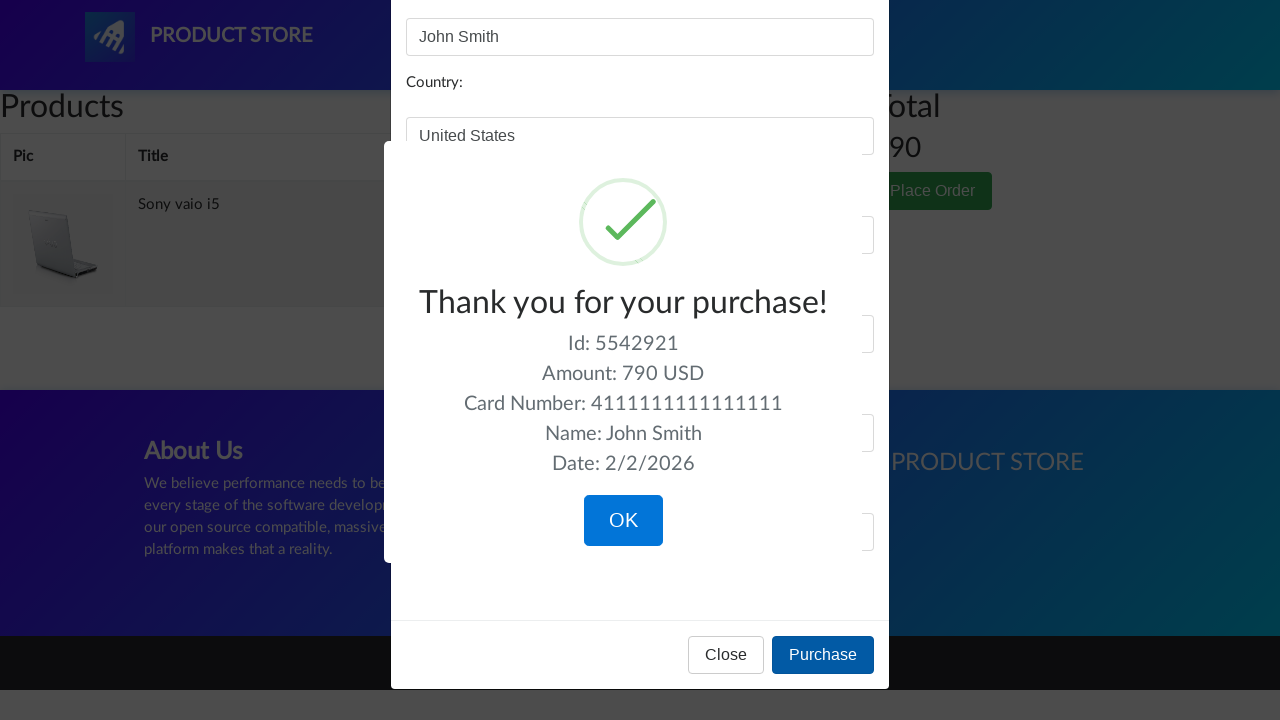

Verified order confirmation contains order ID
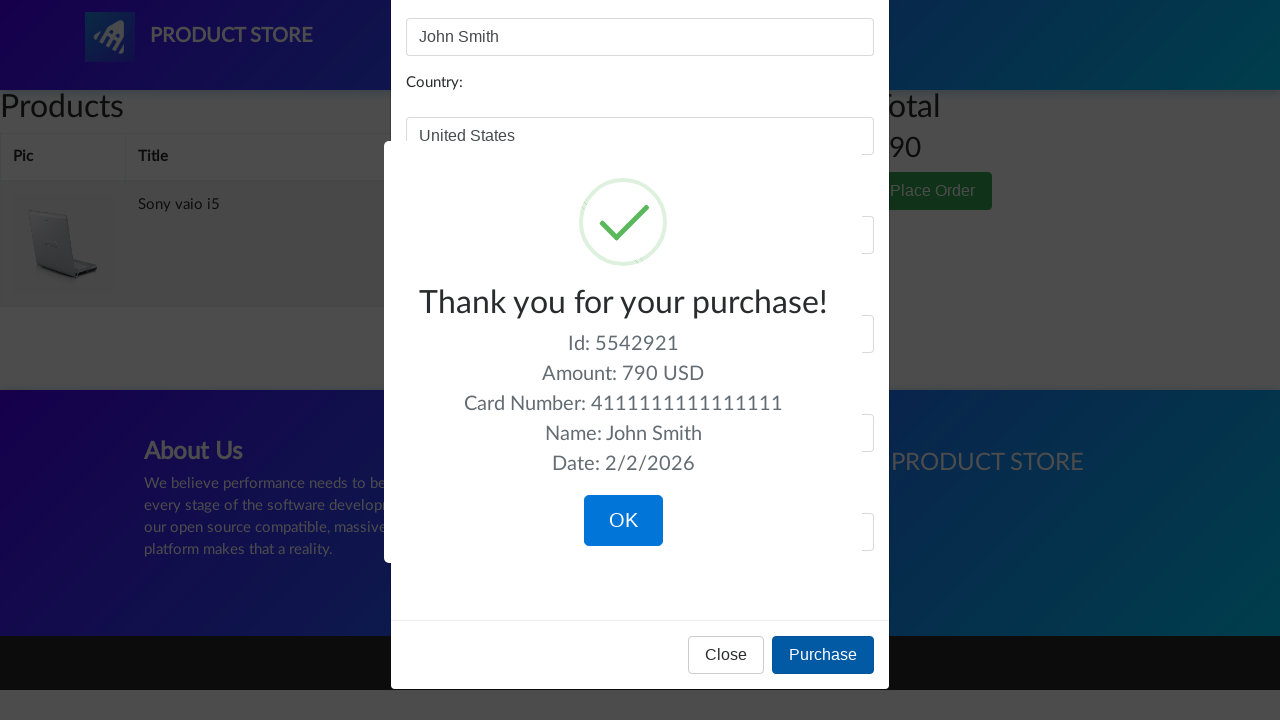

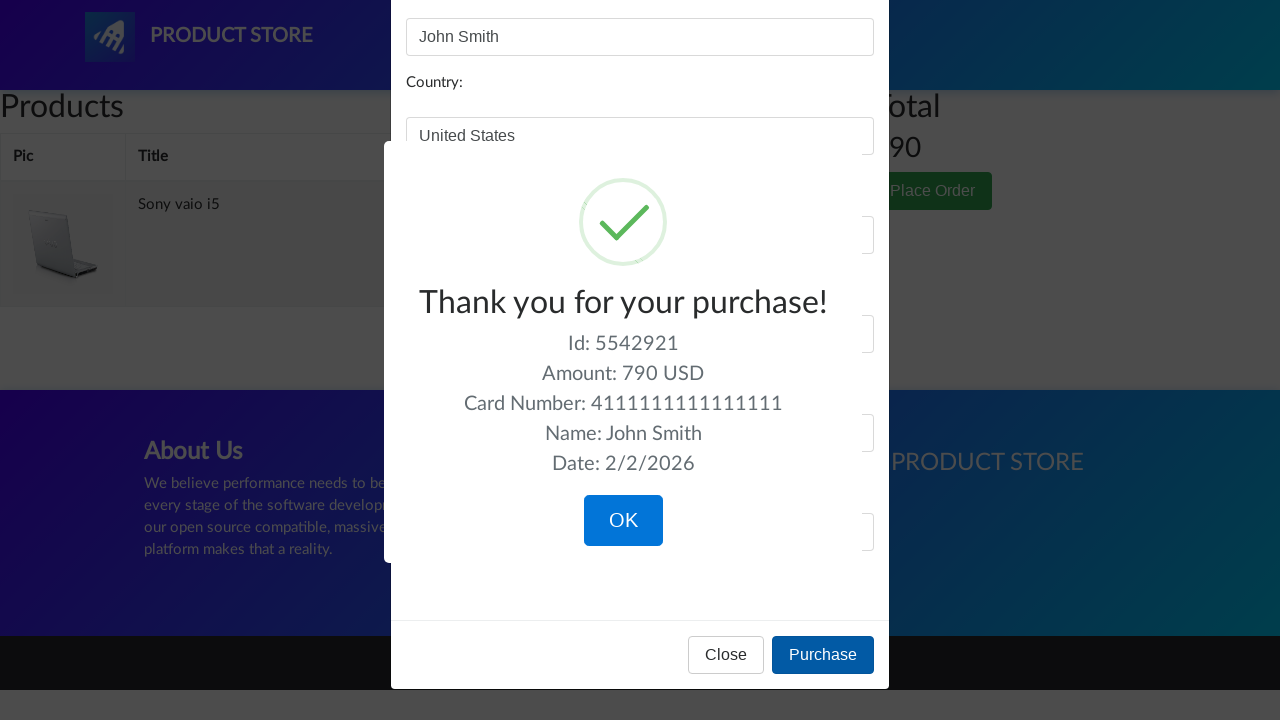